Tests navigation by clicking the "Home" link using class name locator and verifies the page title is "Practice"

Starting URL: https://practice.cydeo.com/inputs

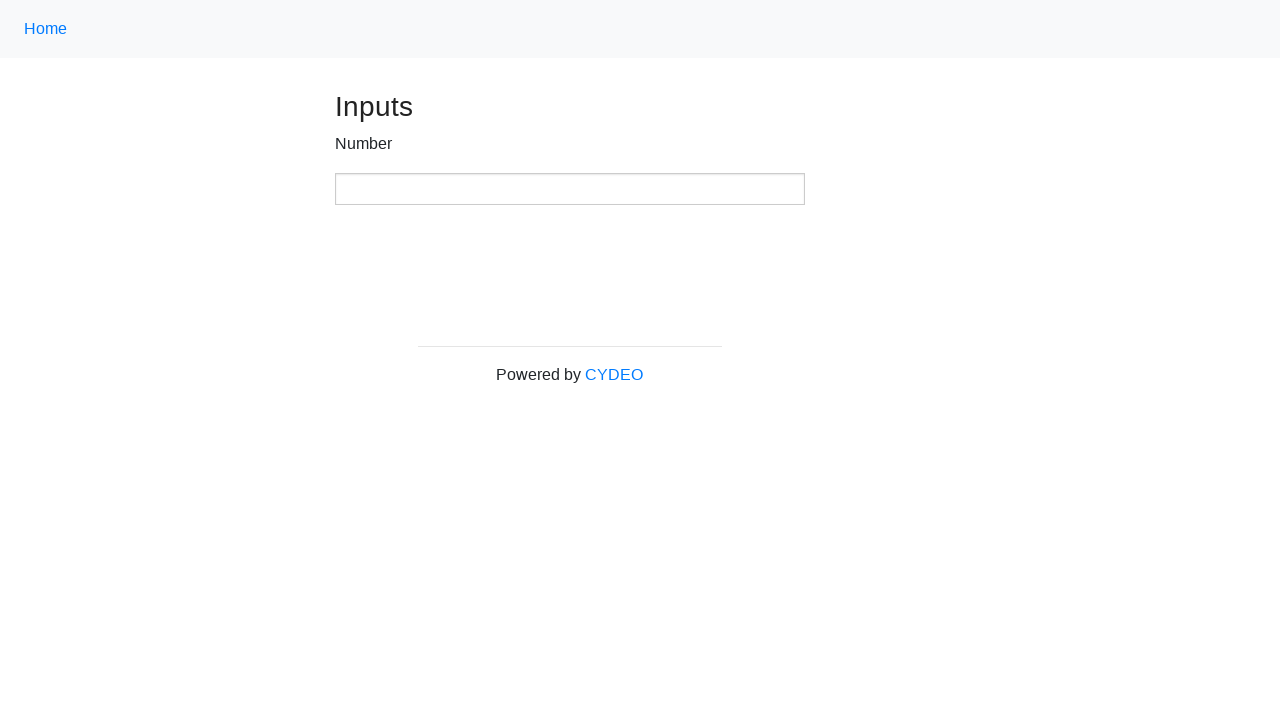

Clicked 'Home' link using class name locator '.nav-link' at (46, 29) on .nav-link
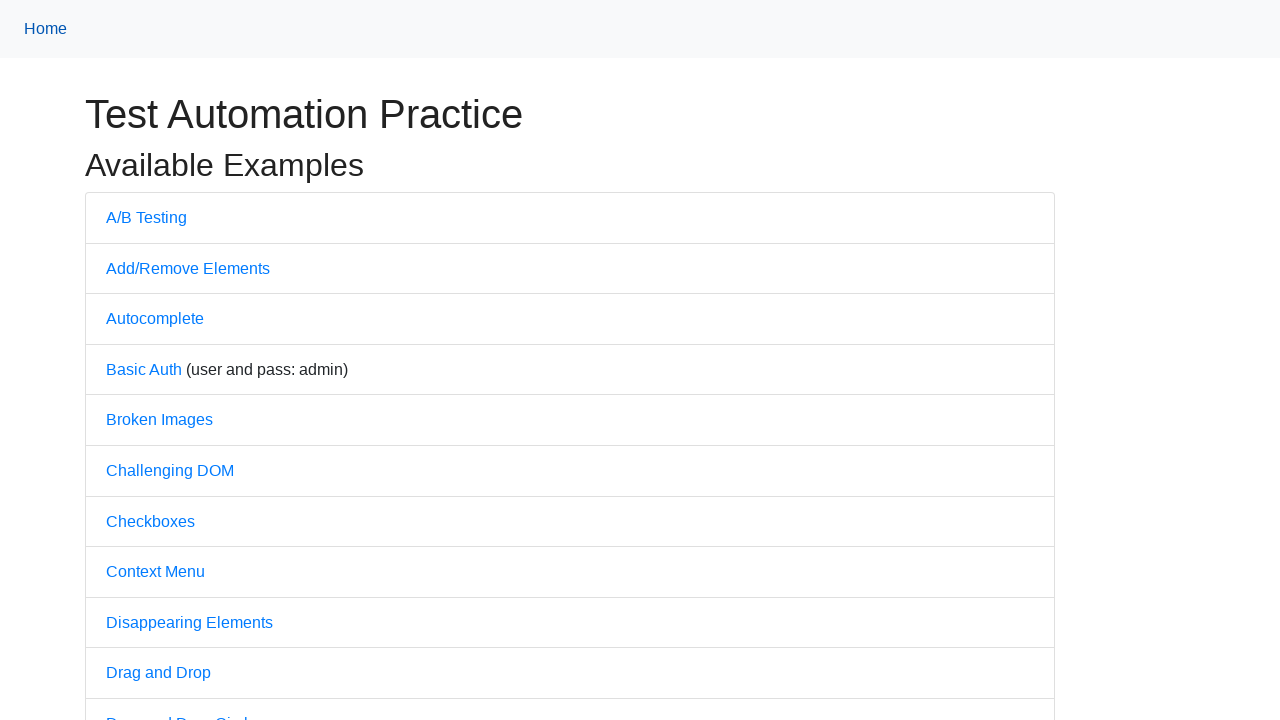

Page load completed after navigation
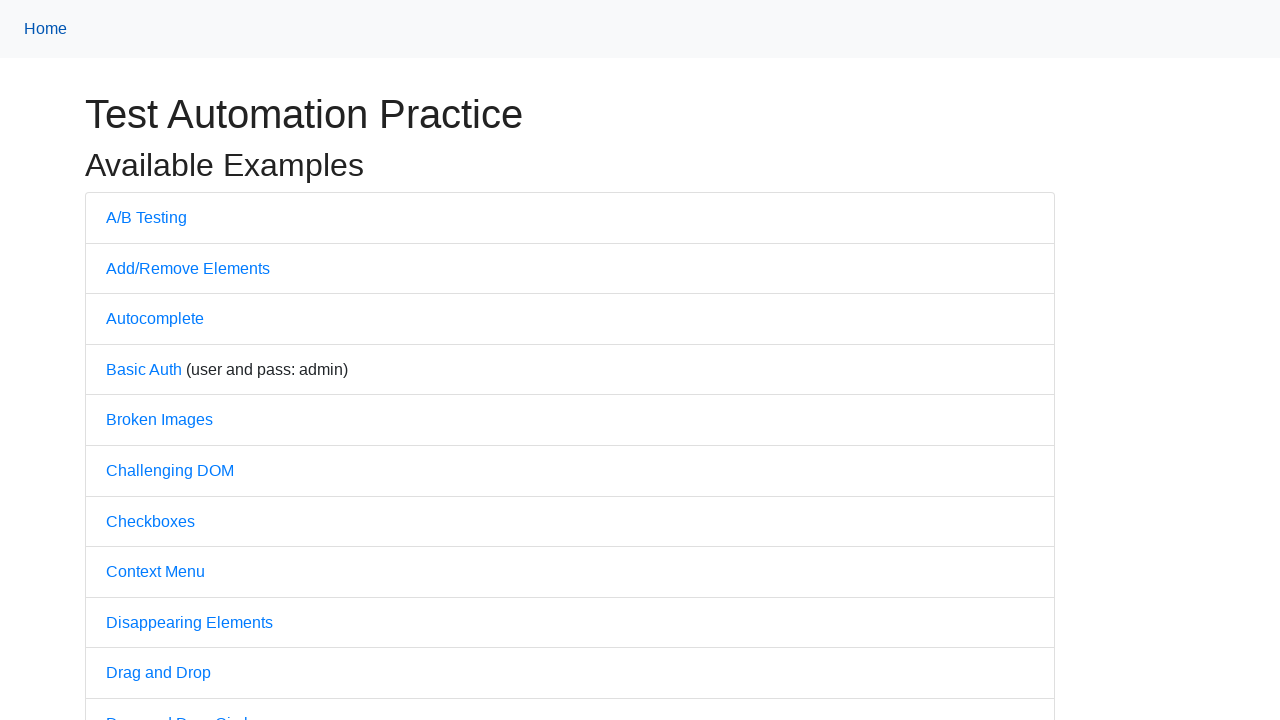

Verified page title is 'Practice'
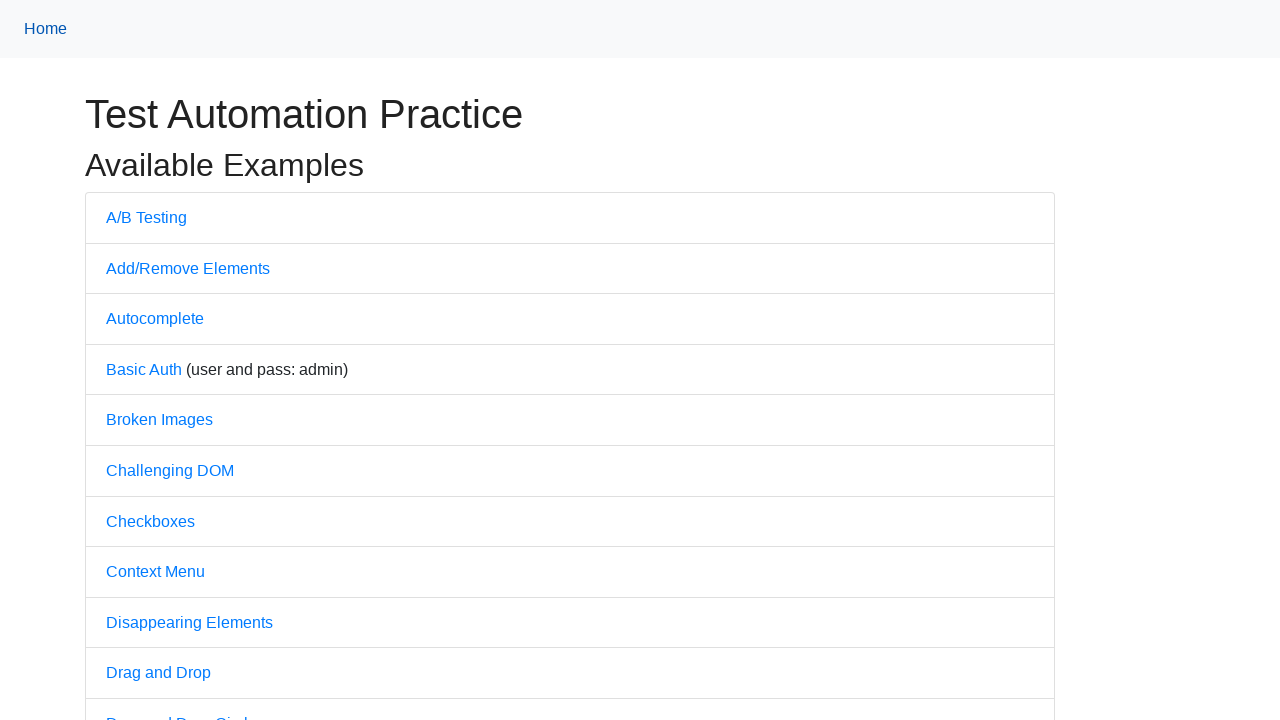

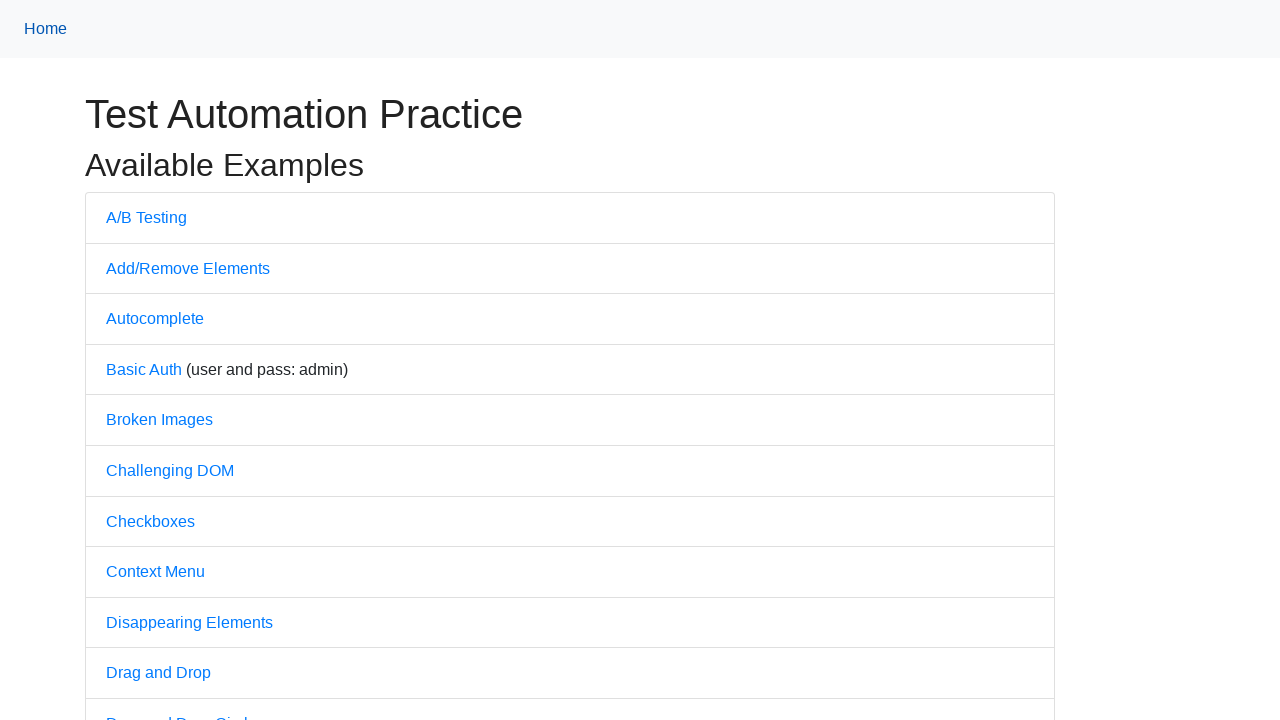